Tests radio button functionality on a form by checking selection status and clicking a gender radio button

Starting URL: https://demoqa.com/automation-practice-form

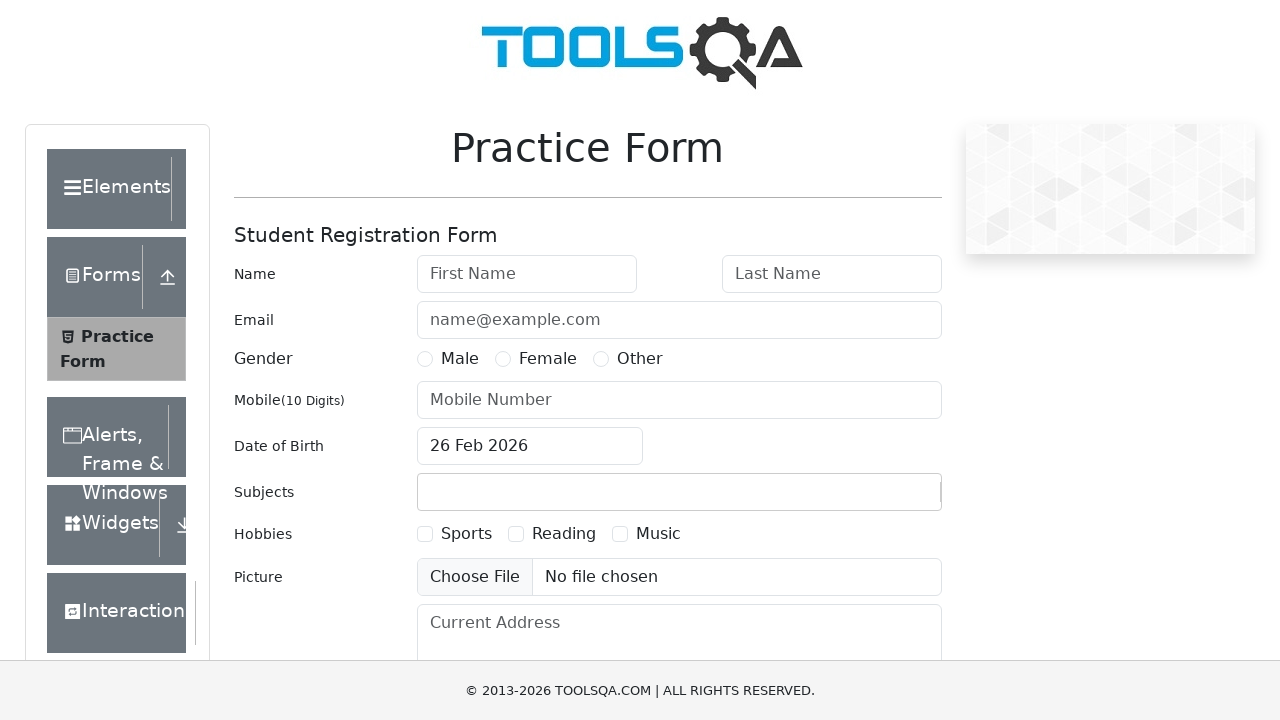

Located male radio button element
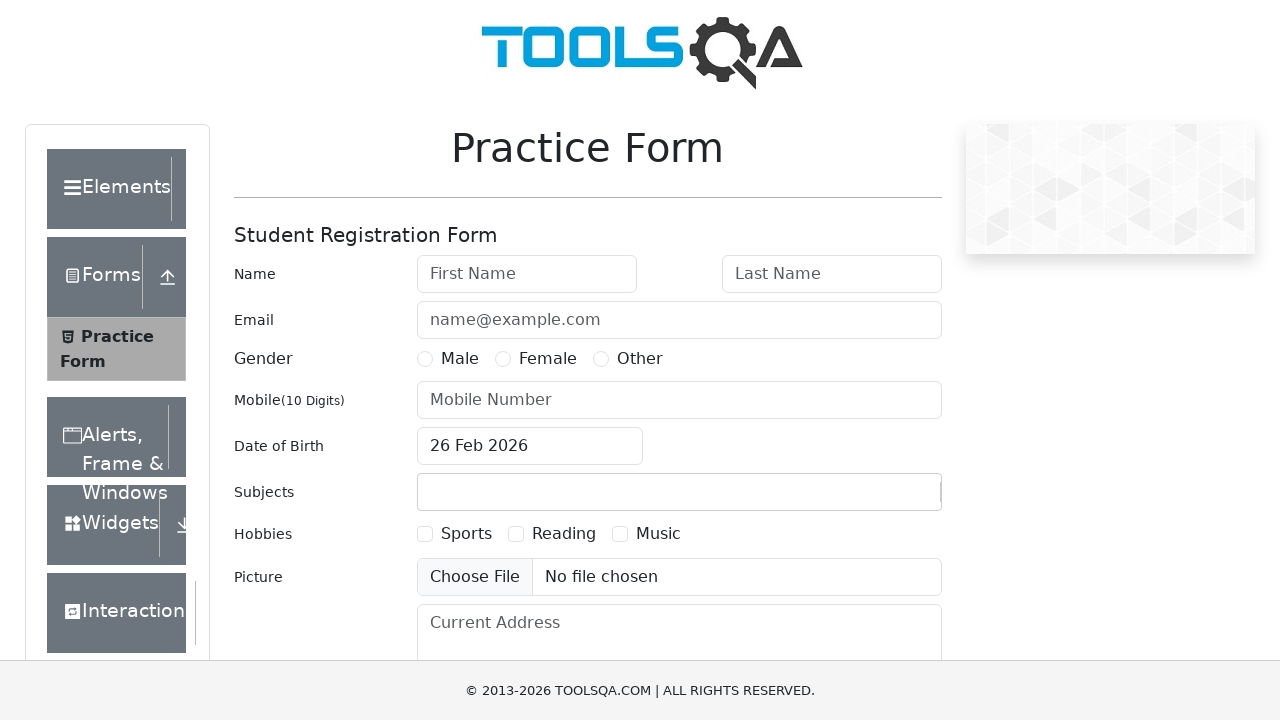

Checked initial selection status of male radio button
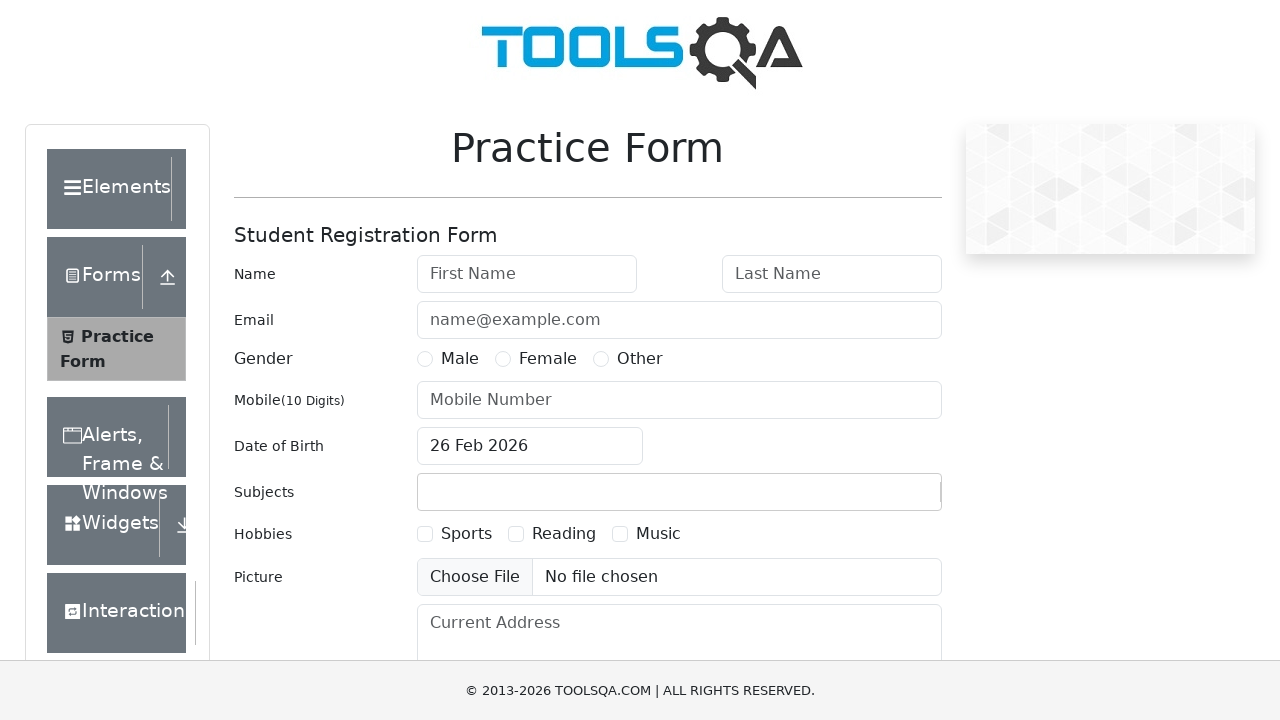

Clicked male radio button label to select it at (460, 359) on label[for='gender-radio-1']
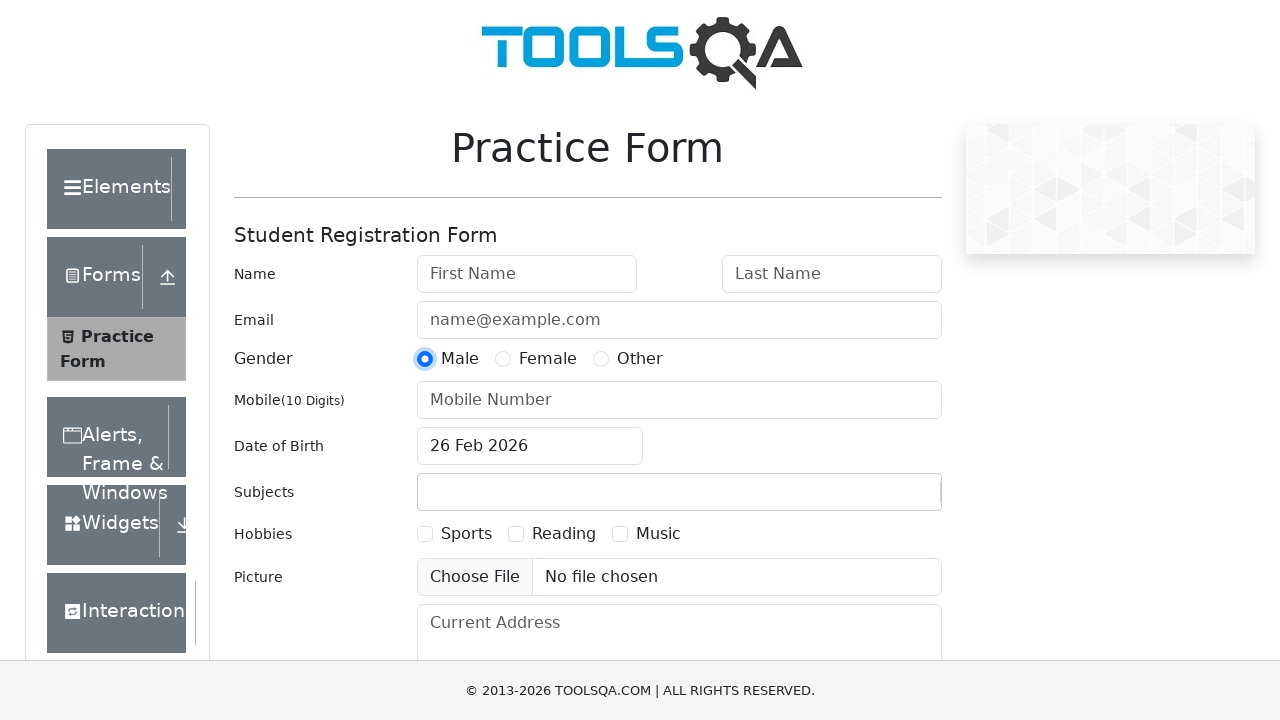

Checked selection status of male radio button after click
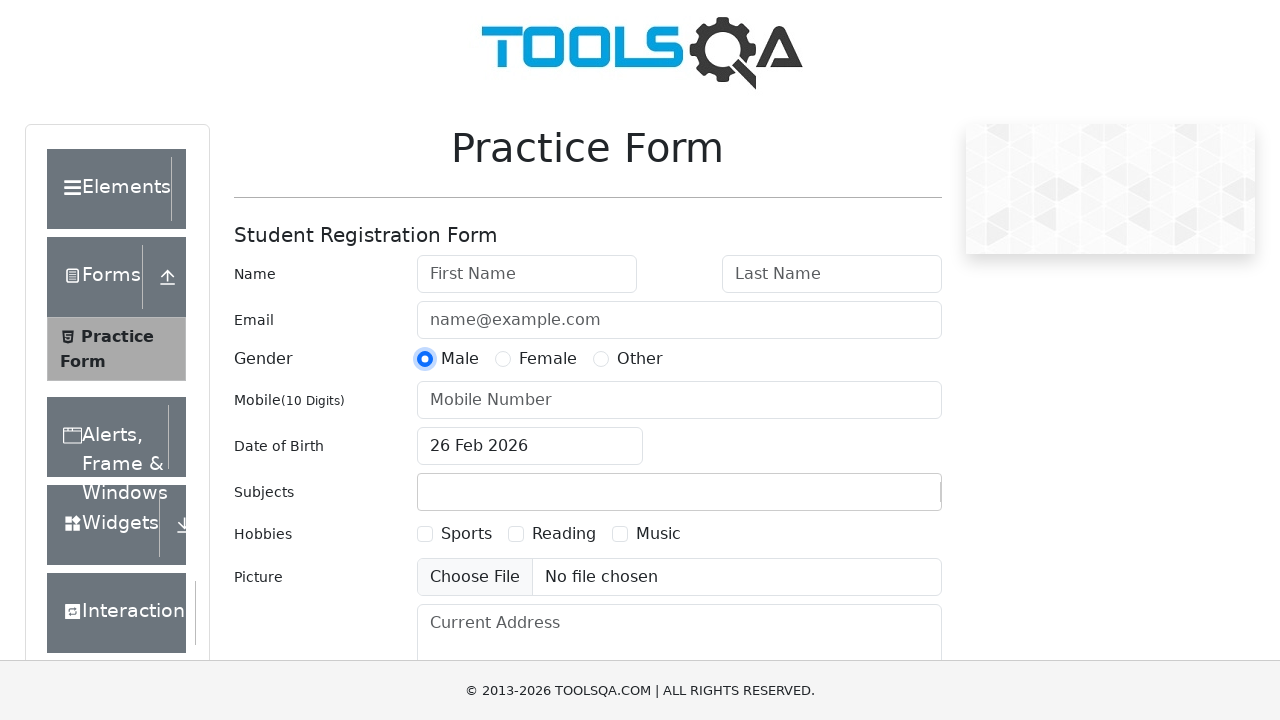

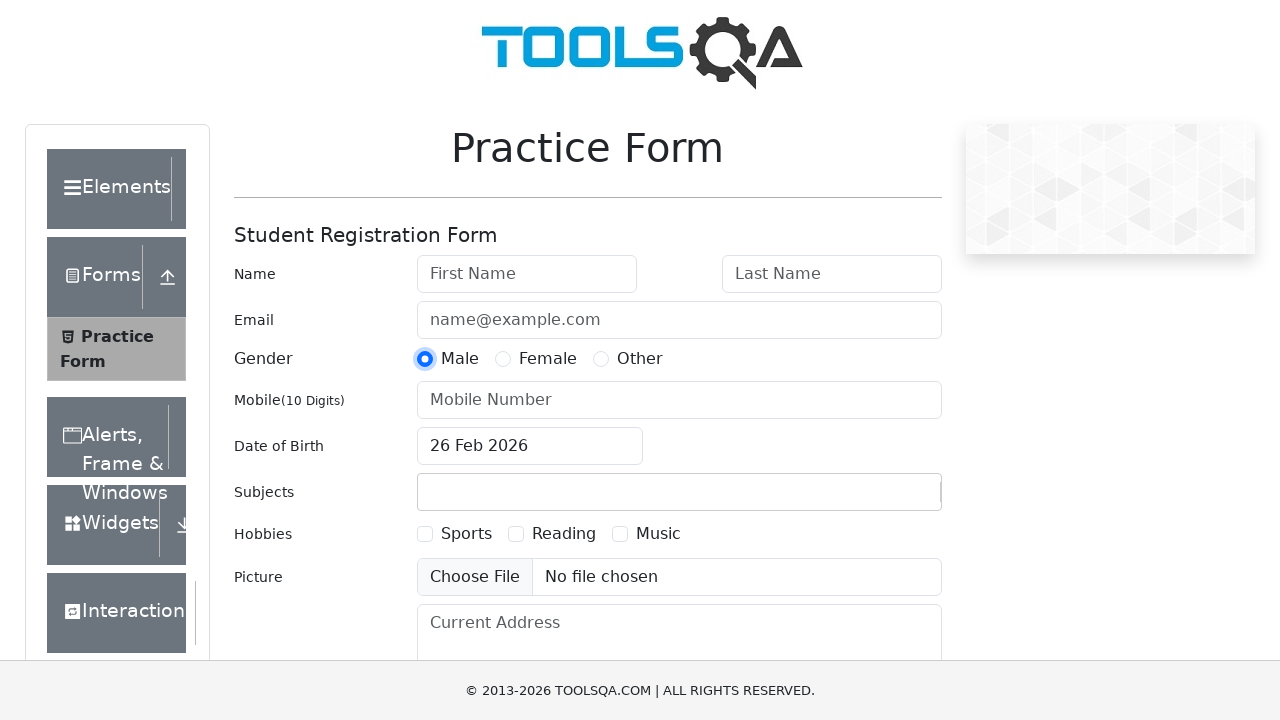